Tests table interactions including reading cell values, sorting by clicking column headers, and verifying footer content

Starting URL: https://v1.training-support.net/selenium/tables

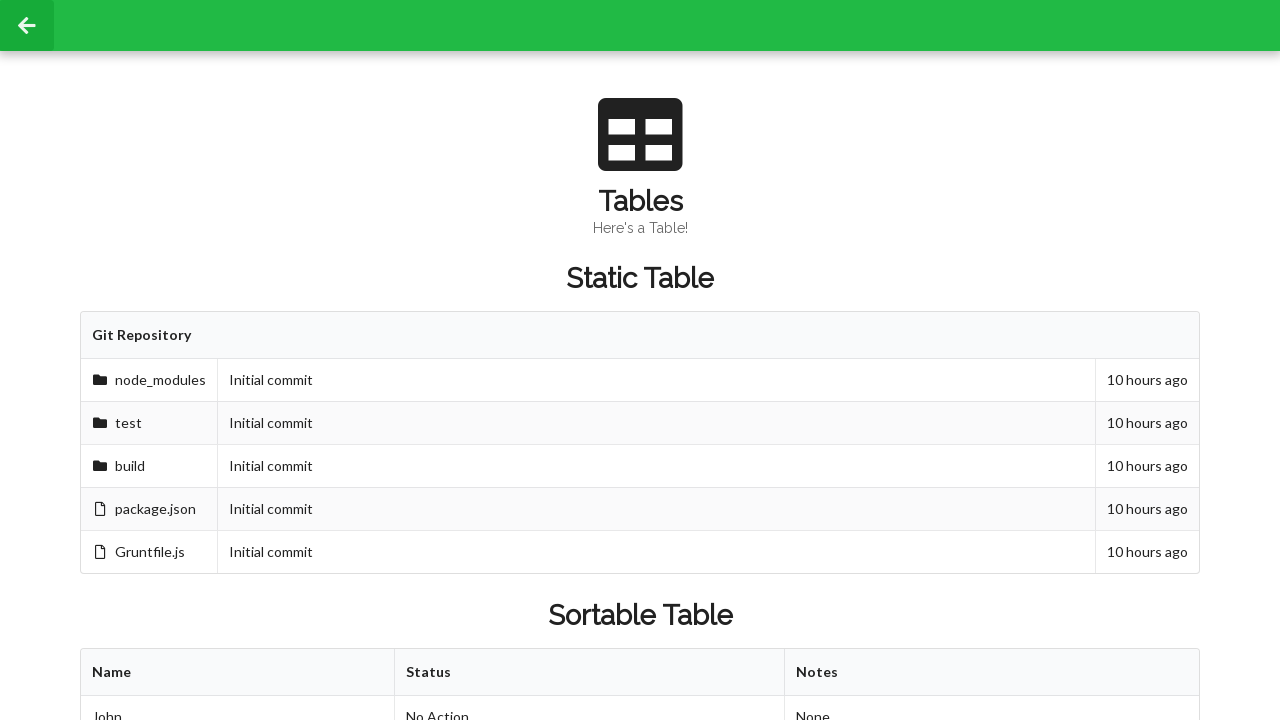

Waited for sortable table to load
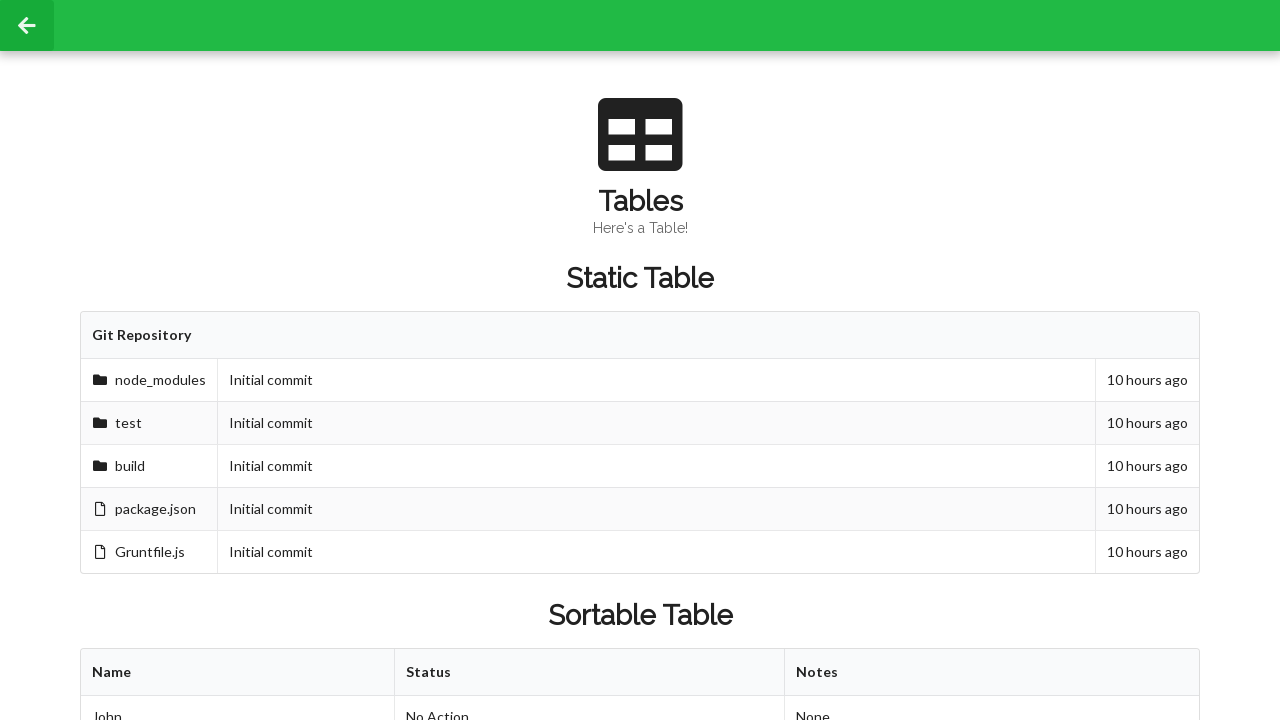

Located the sortable table element
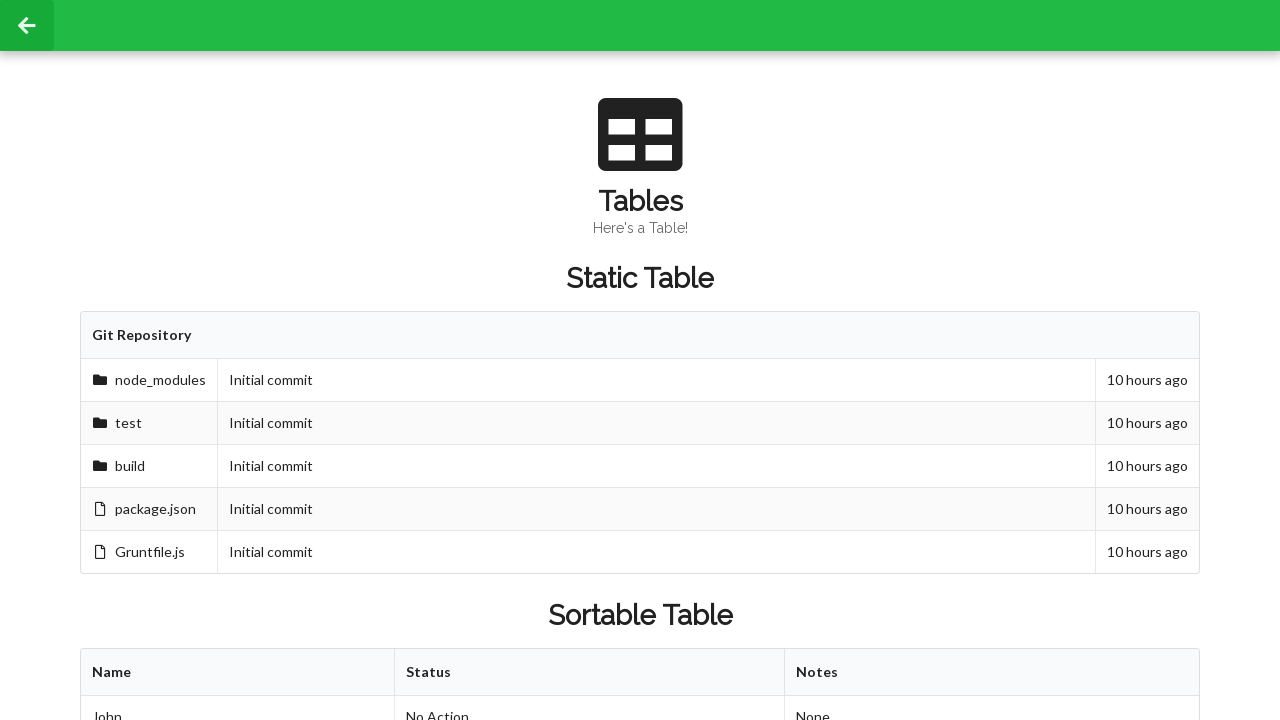

Located table rows and column headers
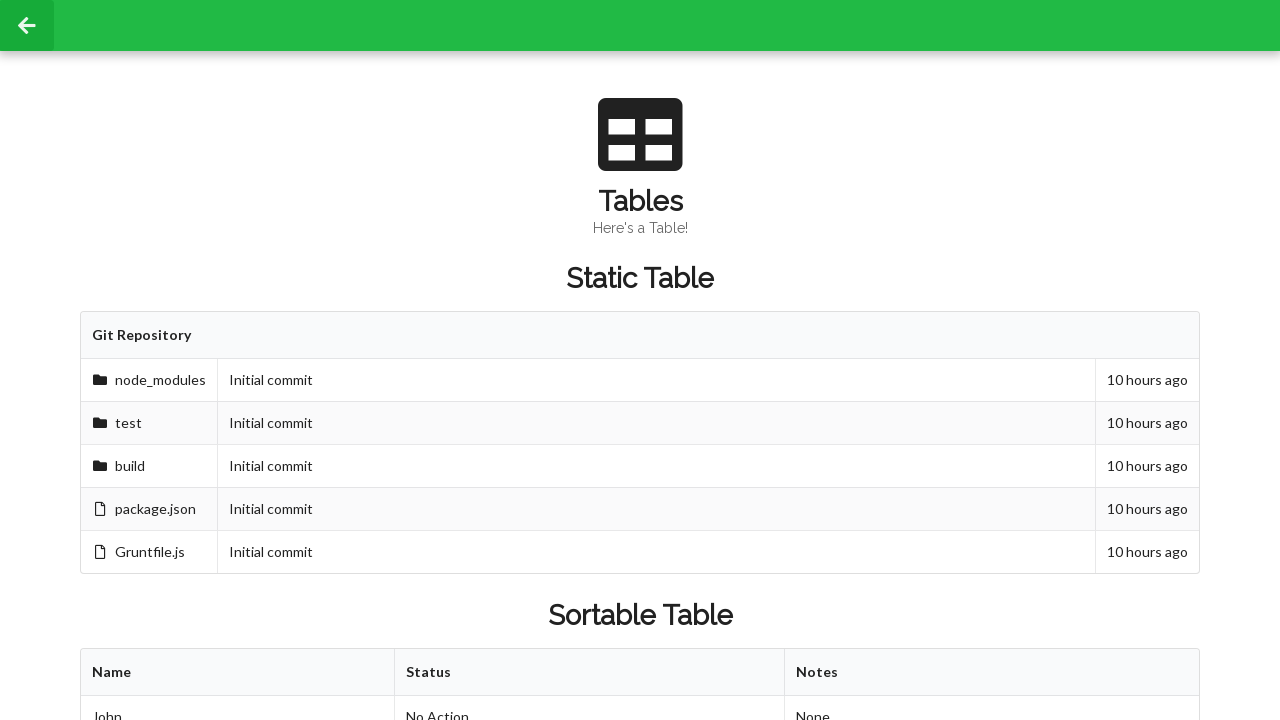

Counted table dimensions: 3 rows, 3 columns
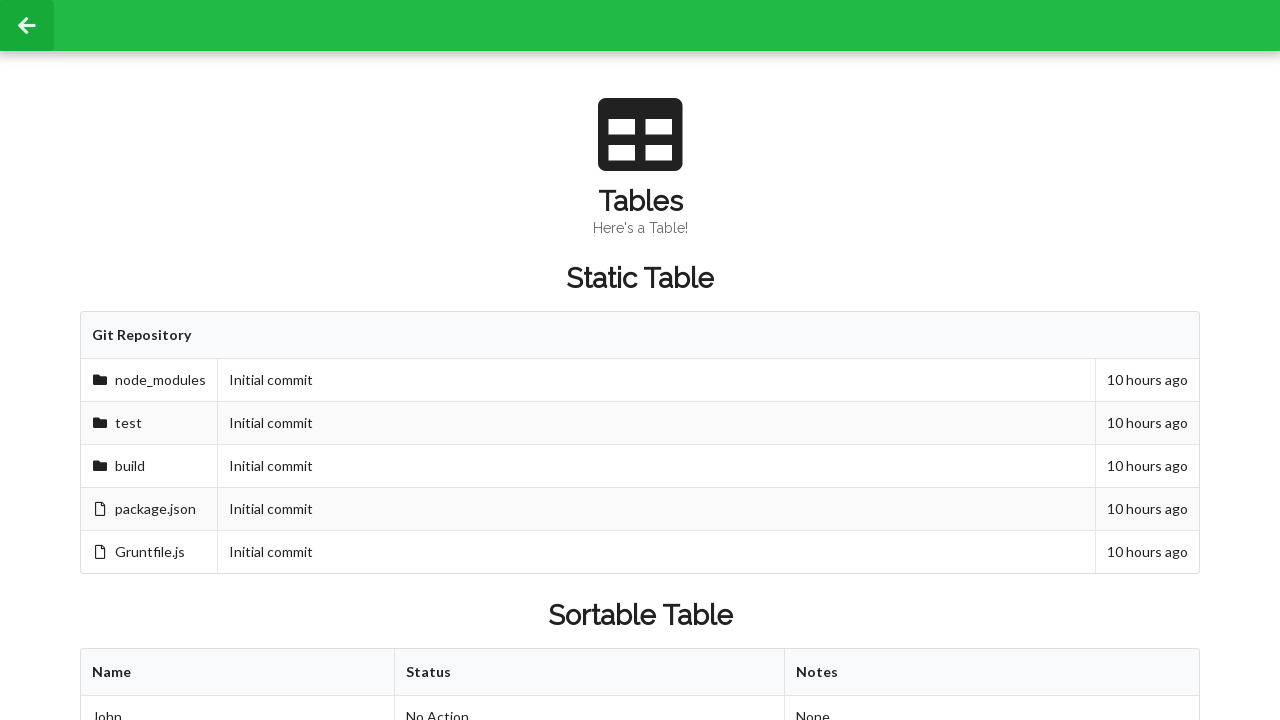

Read cell value before sorting: 'Approved'
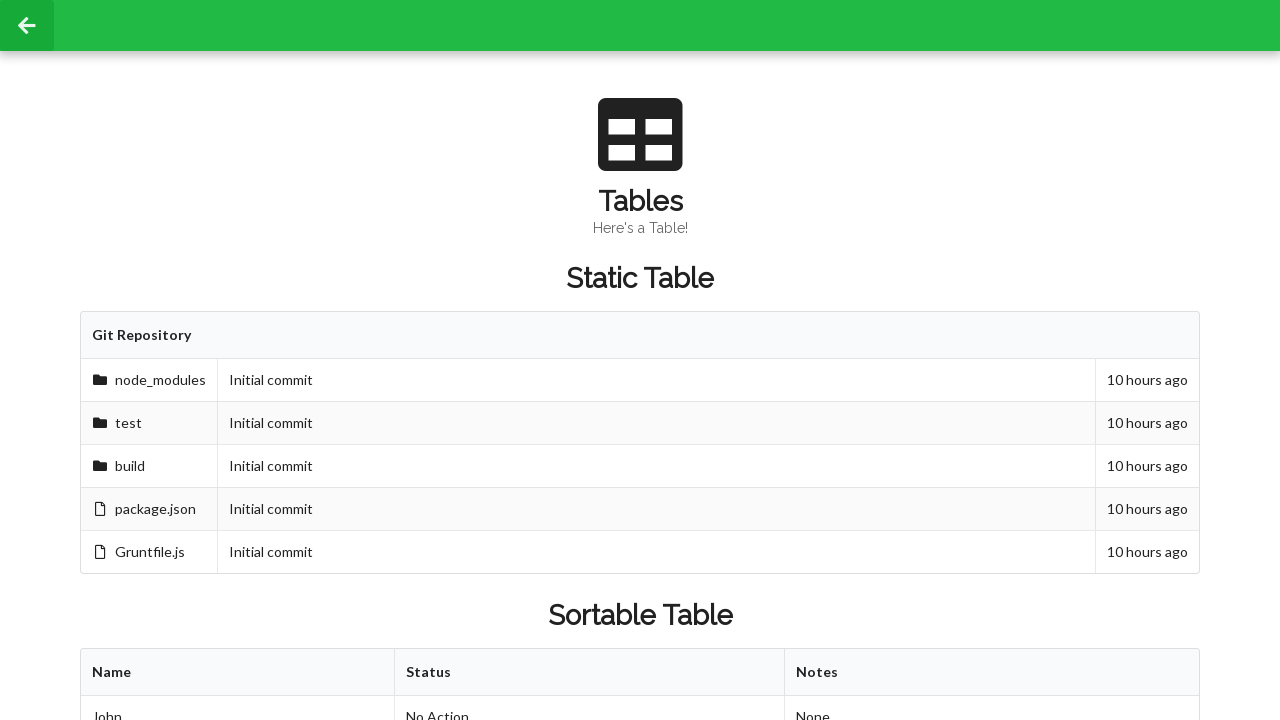

Clicked first column header to sort table by name at (238, 673) on #sortableTable >> thead tr th >> nth=0
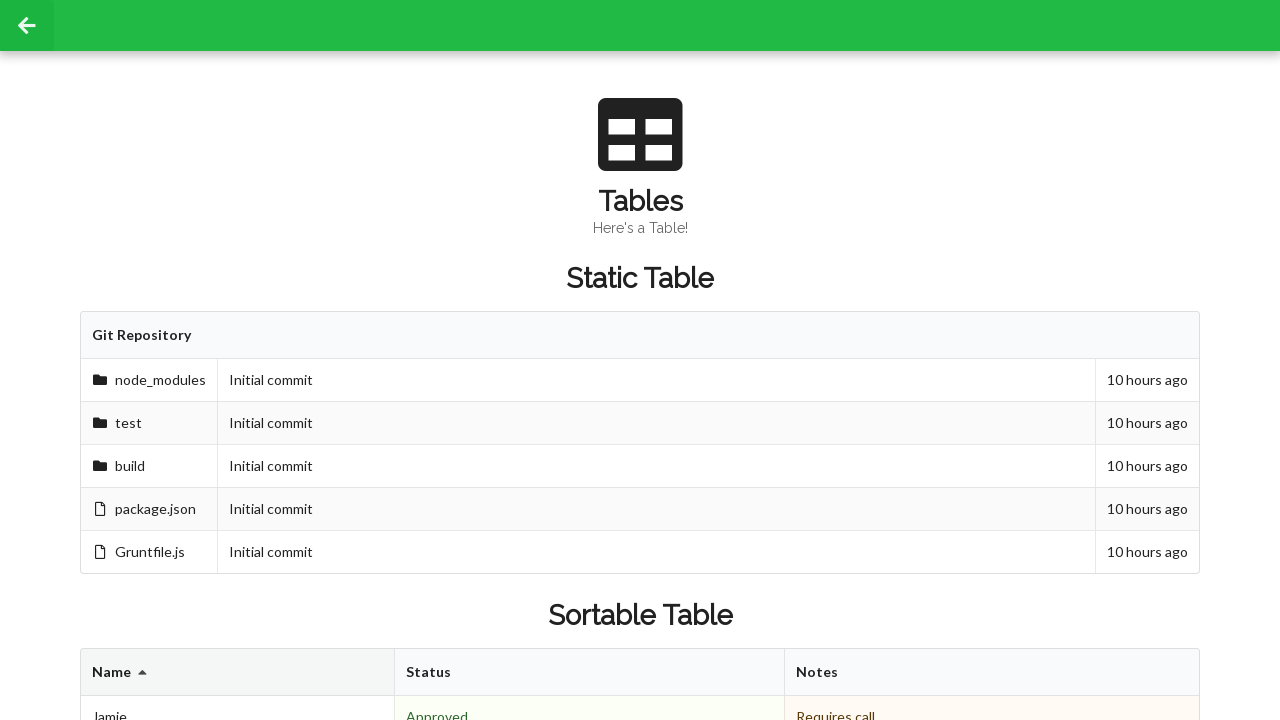

Read cell value after sorting: 'Denied'
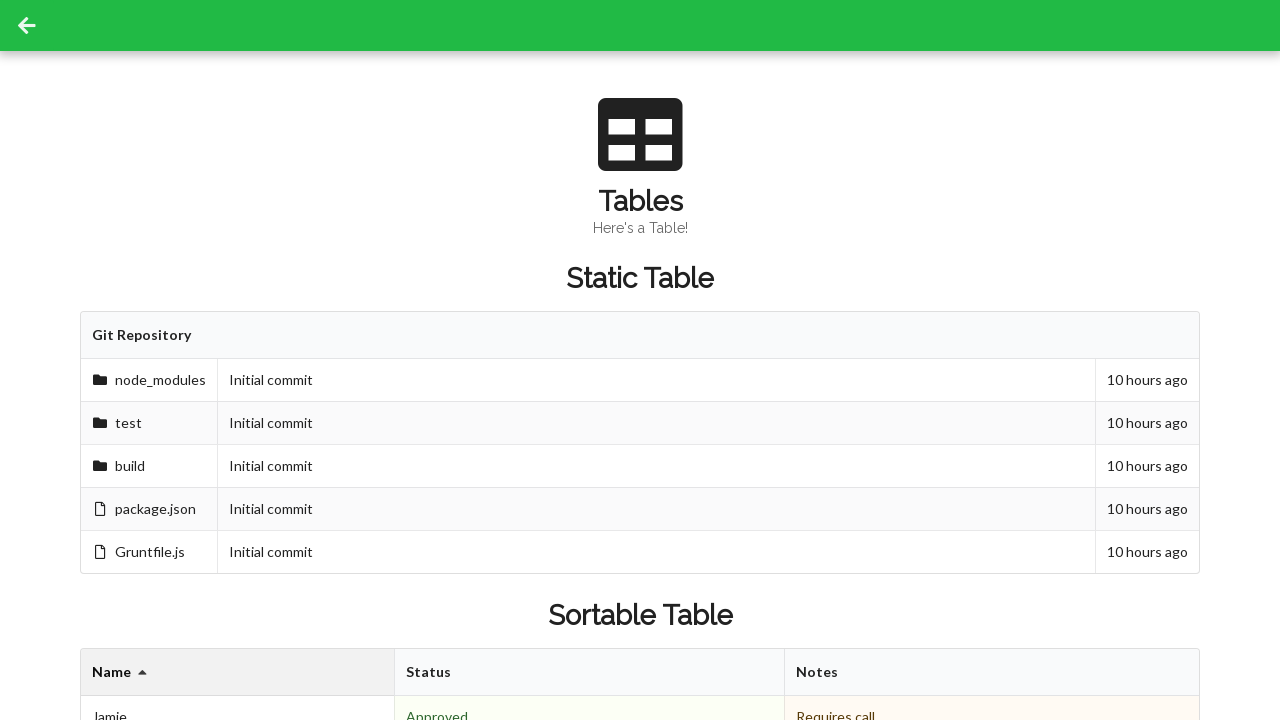

Counted footer cells: 0
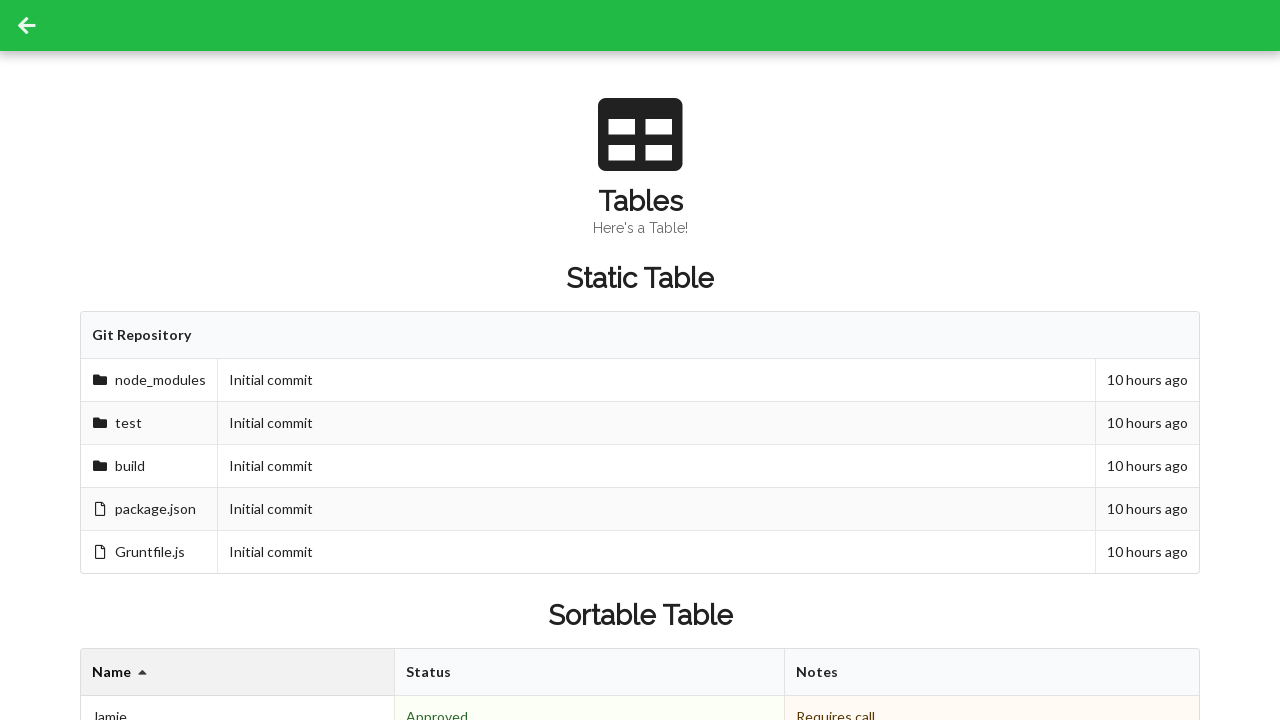

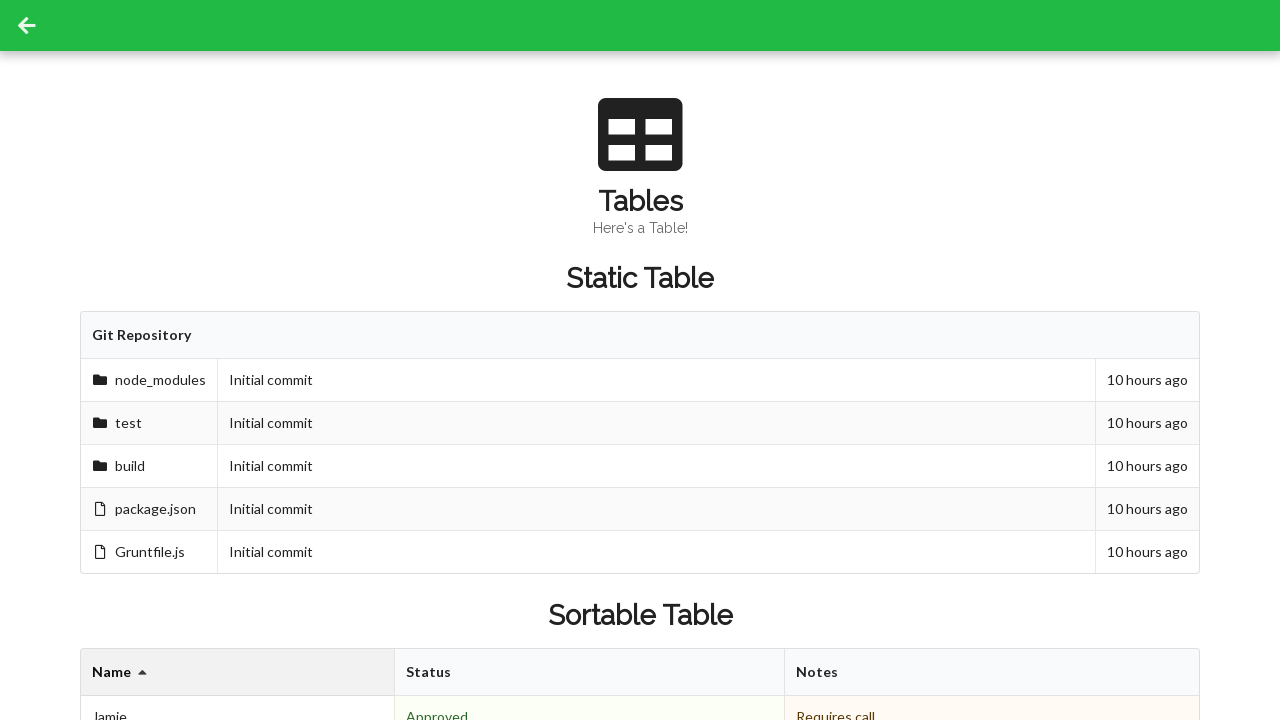